Tests the date picker functionality on Delta Airlines website by opening the departure calendar, navigating to March, and selecting the 20th day.

Starting URL: https://www.delta.com/

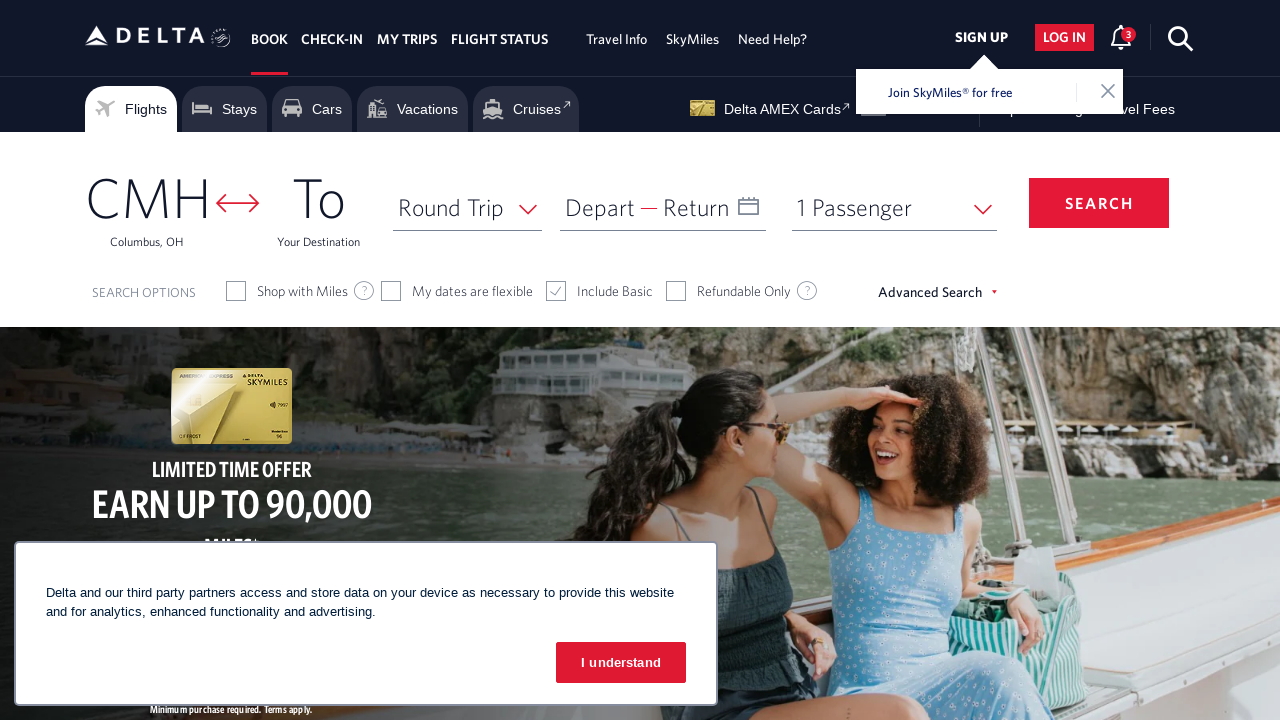

Clicked on Depart button to open departure calendar at (600, 207) on xpath=//span[text()='Depart']
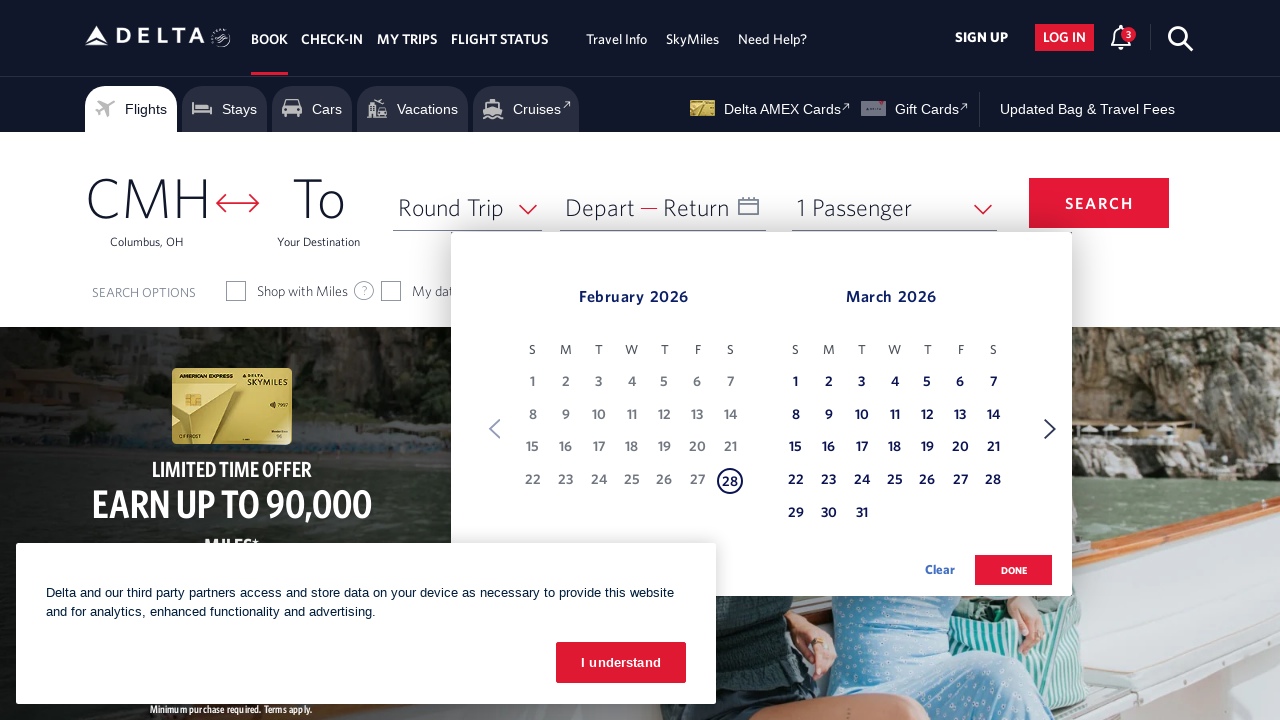

Departure calendar is now visible
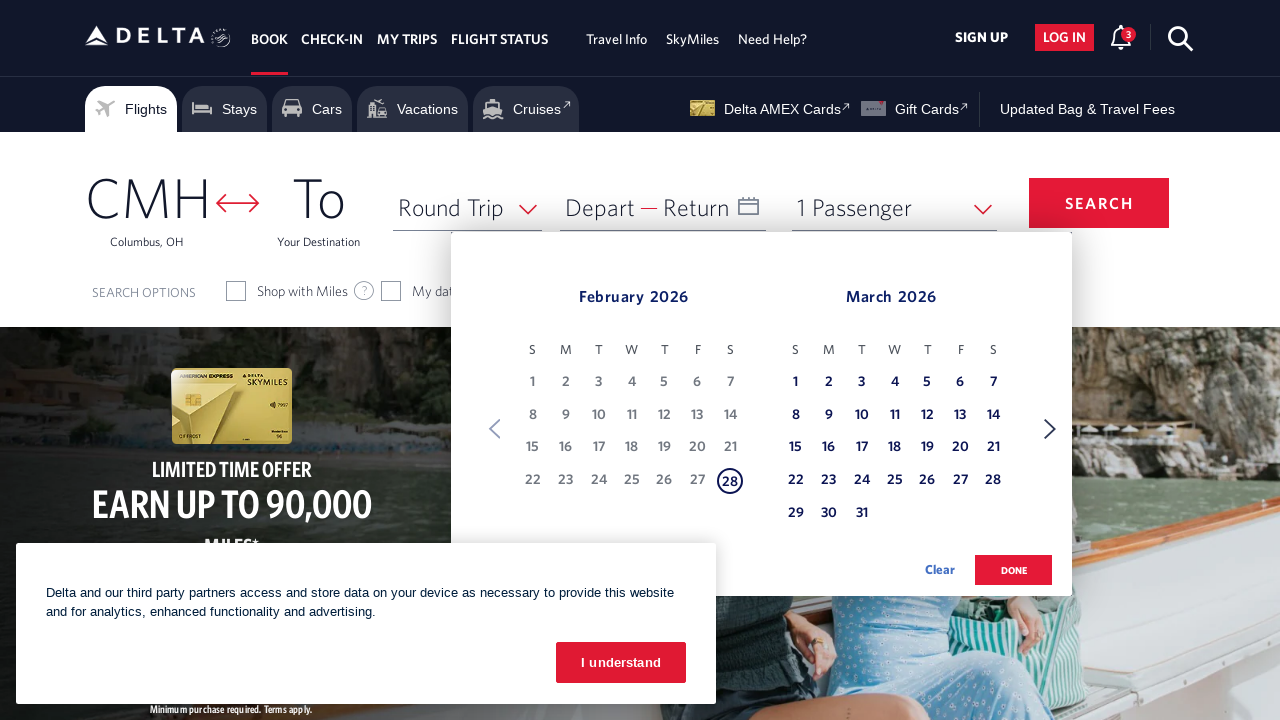

Clicked Next button to navigate to the next month at (1050, 429) on xpath=//span[text()='Next']
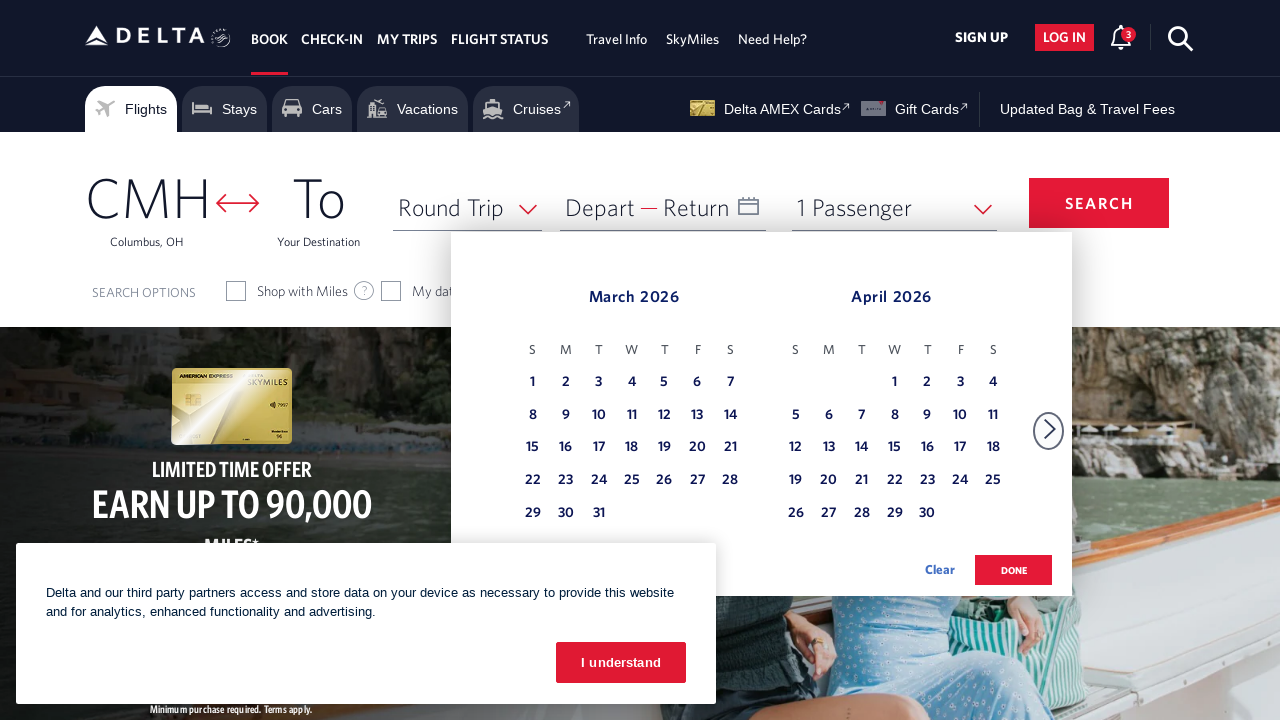

Waited for calendar to update after month navigation
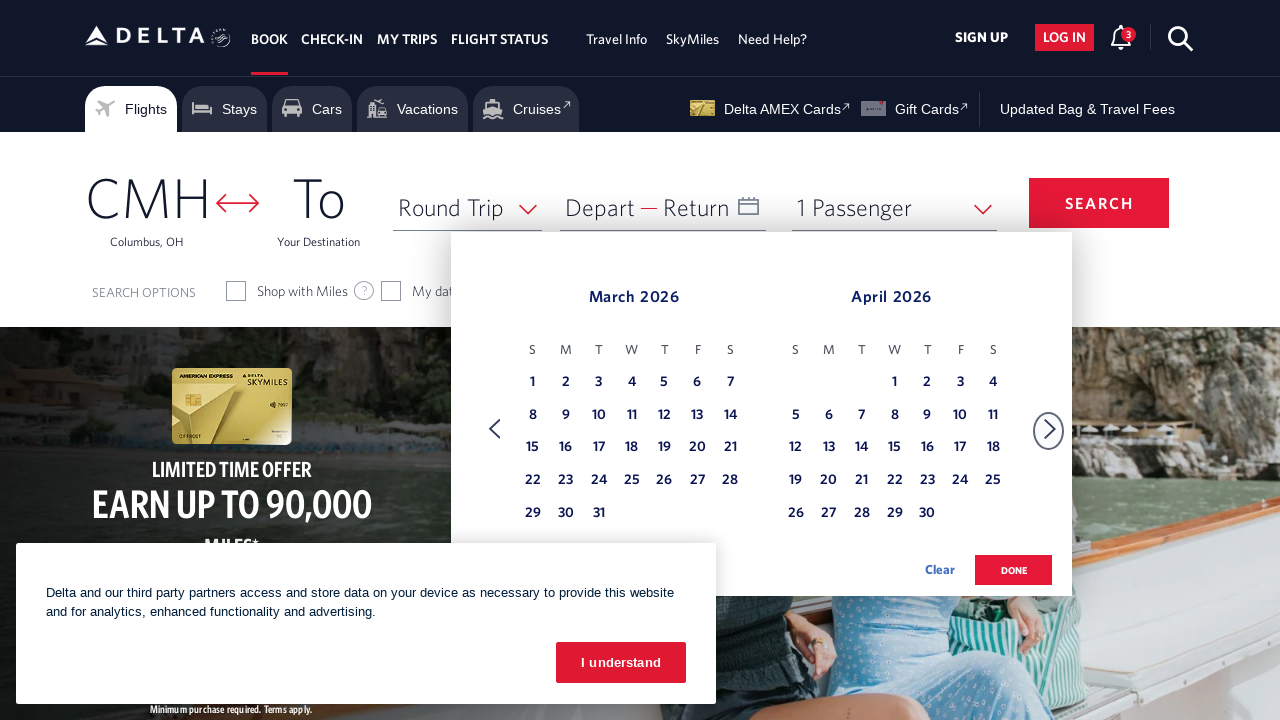

Navigated to March in the calendar
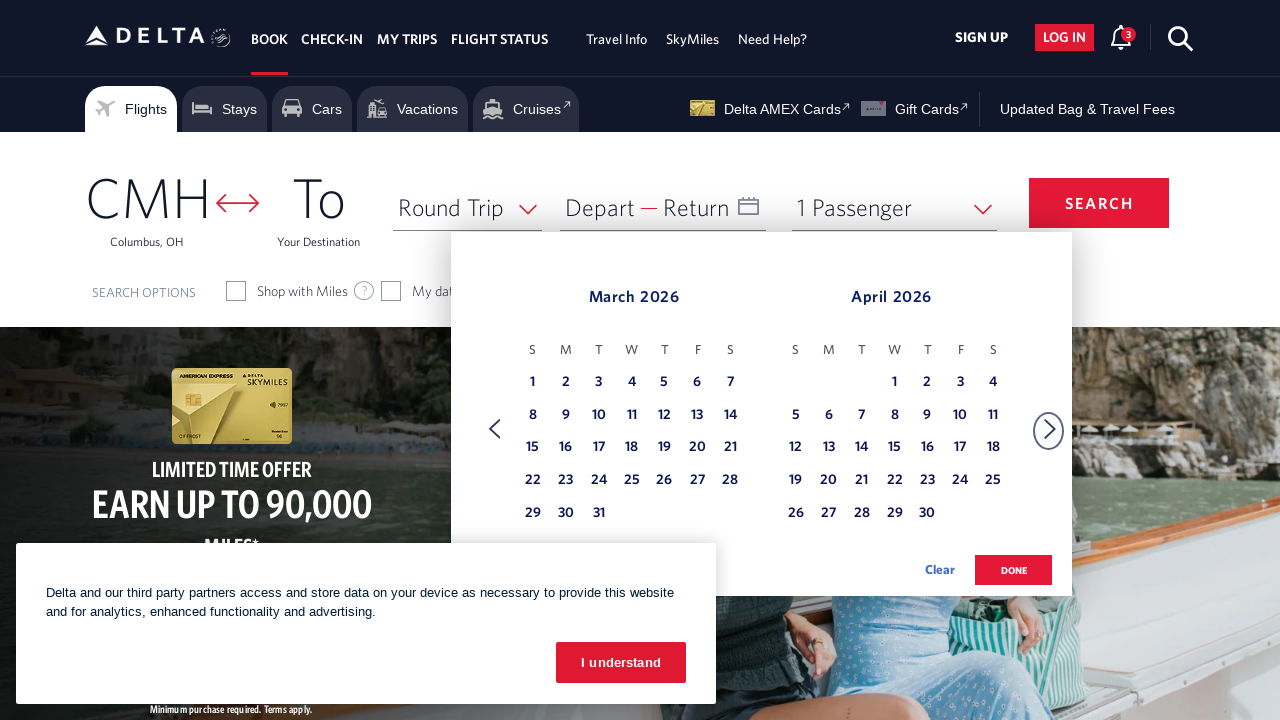

Selected March 20th from the calendar at (697, 448) on (//table[contains(@class,'dl-datepicker-calendar')])[1]/tbody/tr/td >> nth=26
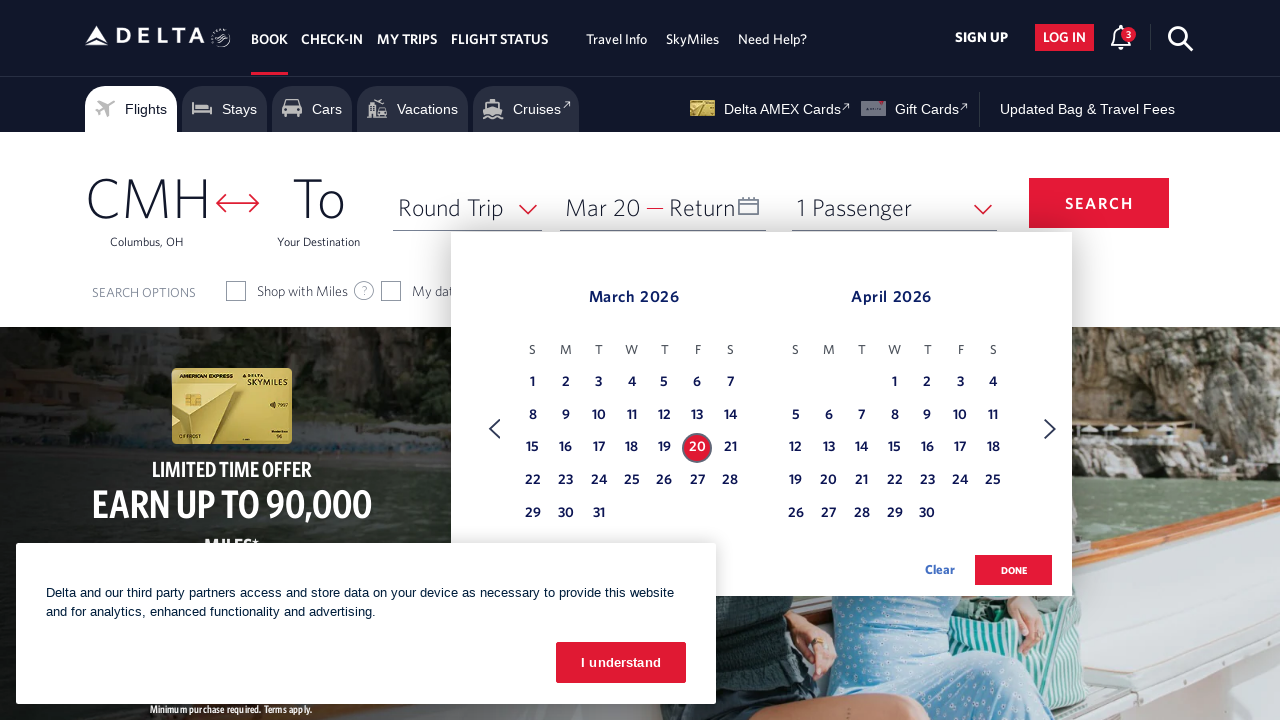

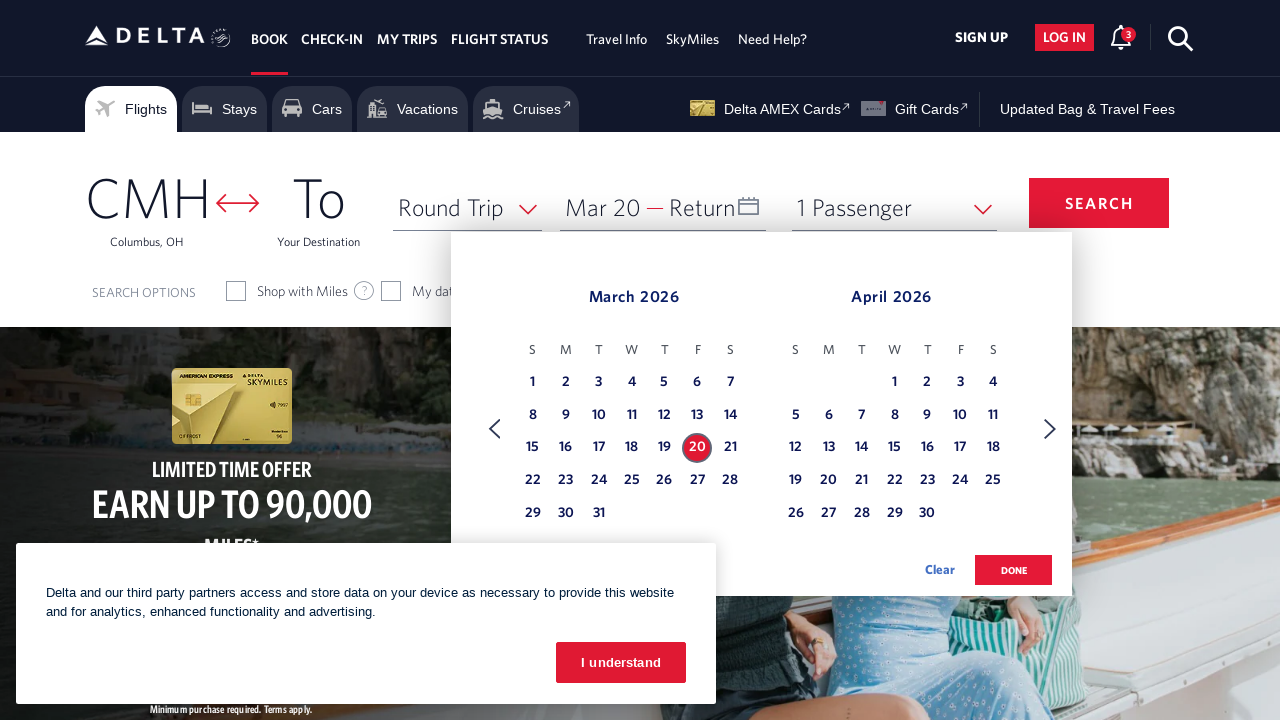